Tests double-click functionality by performing a double-click on a button and verifying the success message appears

Starting URL: https://demoqa.com/buttons

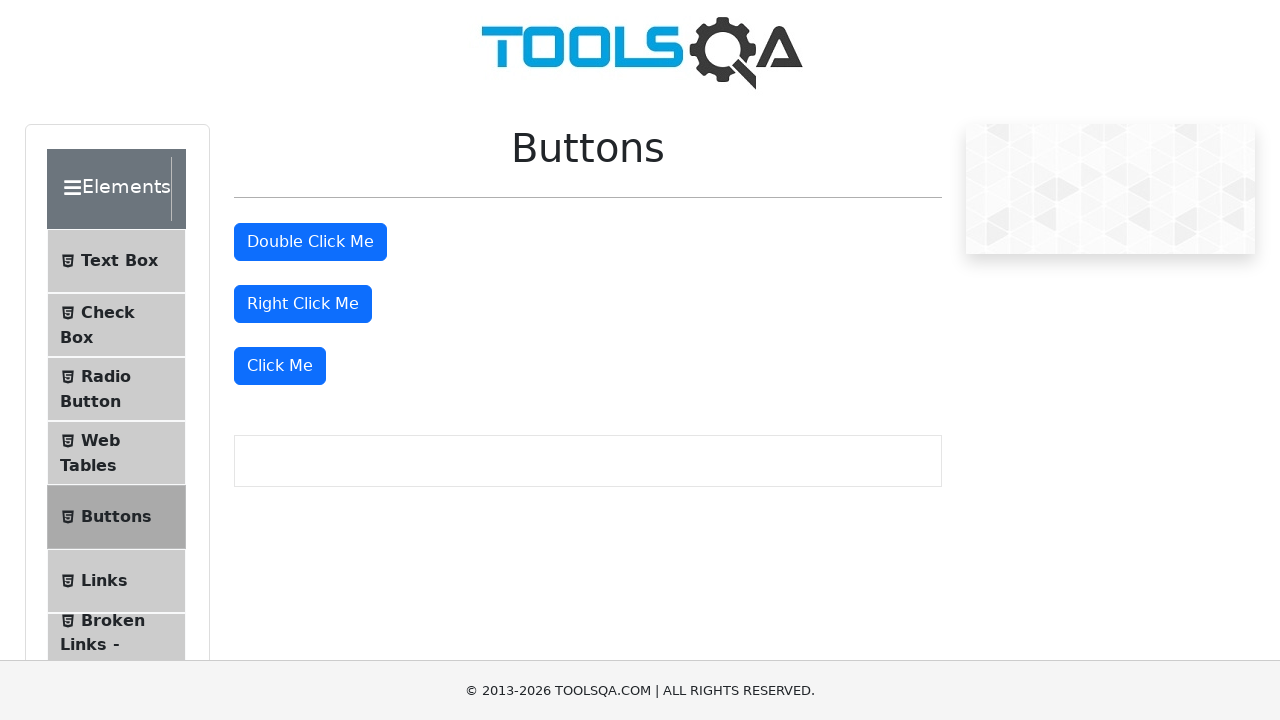

Double-clicked the double-click button at (310, 242) on #doubleClickBtn
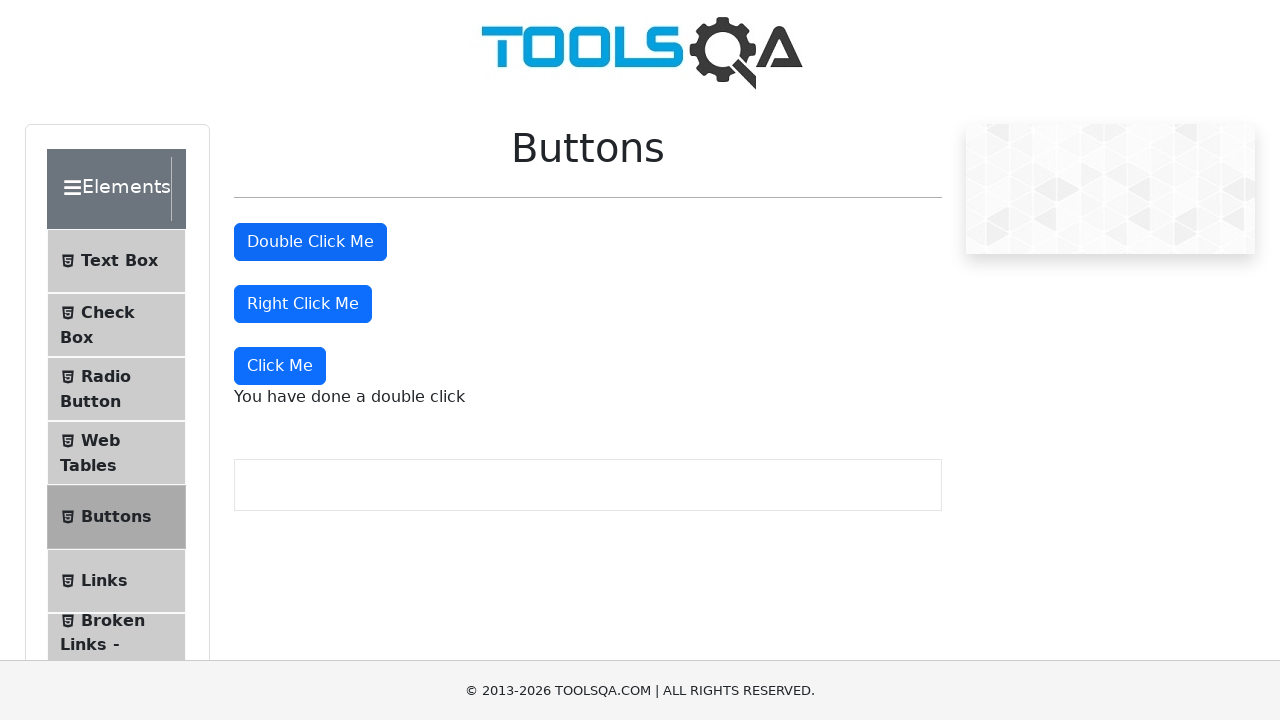

Success message element appeared after double-click
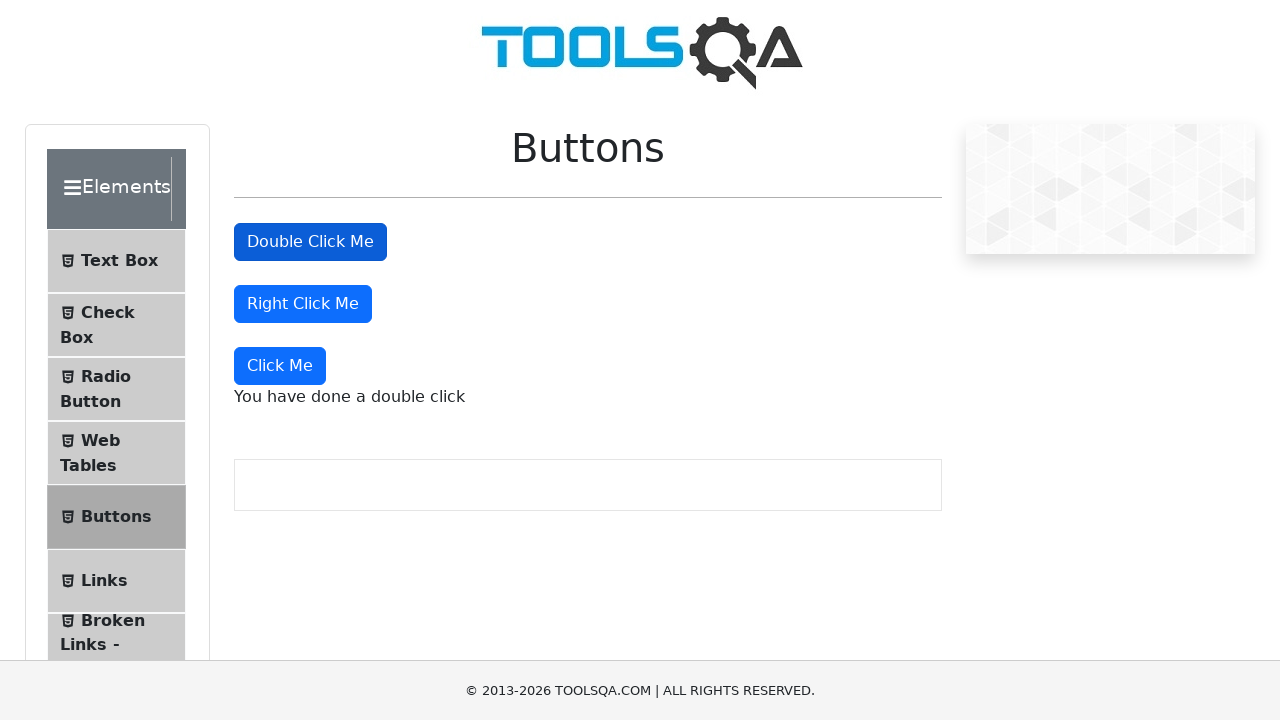

Verified success message contains 'You have done a double click'
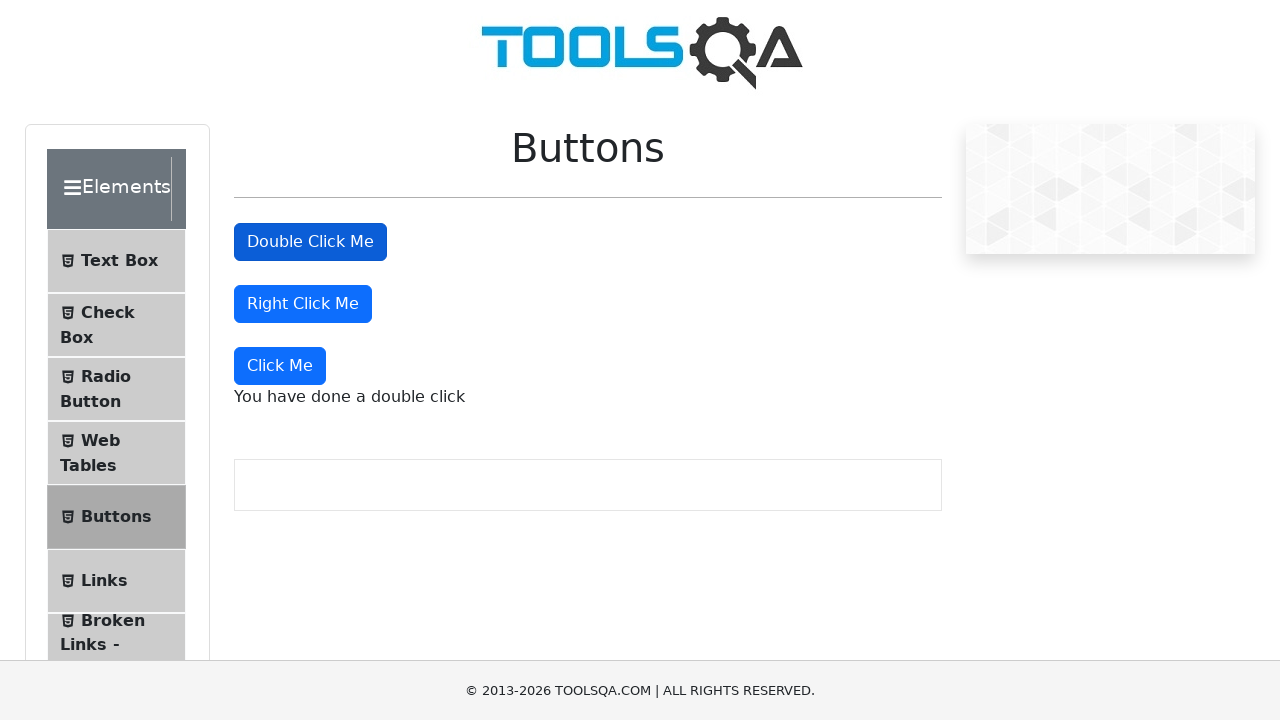

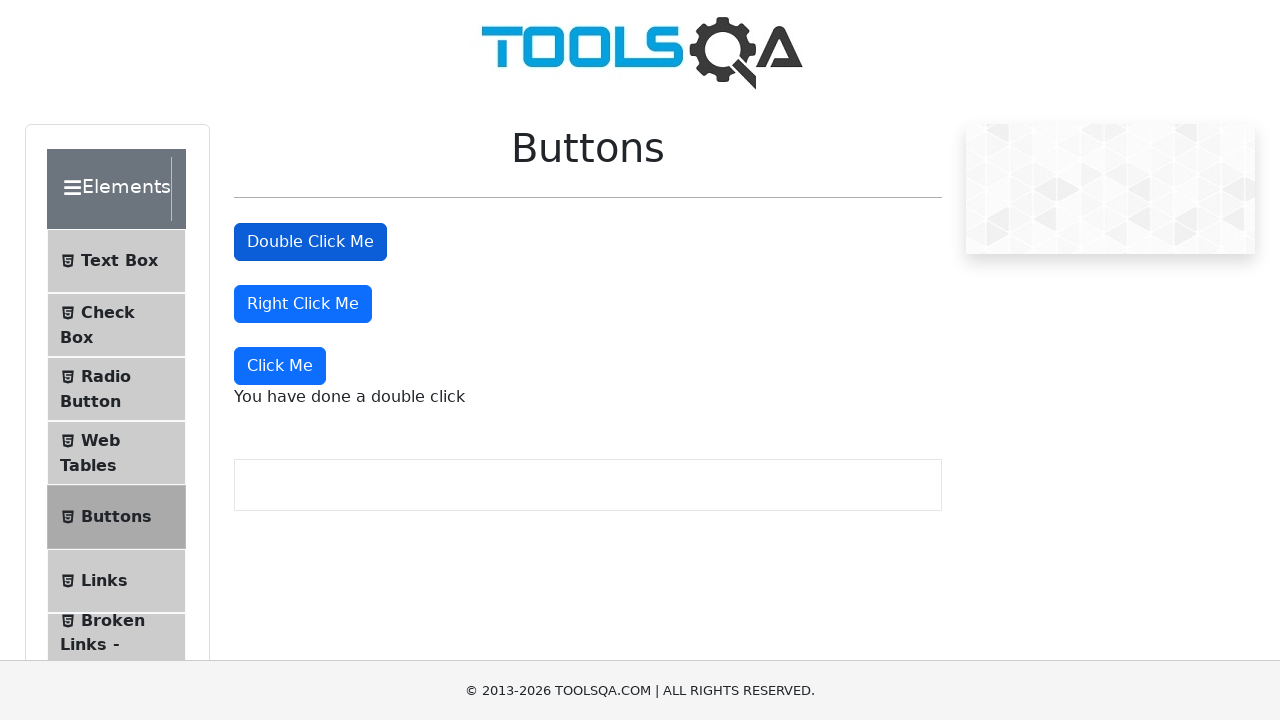